Tests the FAQ accordion section on a scooter rental website by scrolling to questions, clicking them, and verifying the answer text is displayed correctly

Starting URL: https://qa-scooter.praktikum-services.ru/

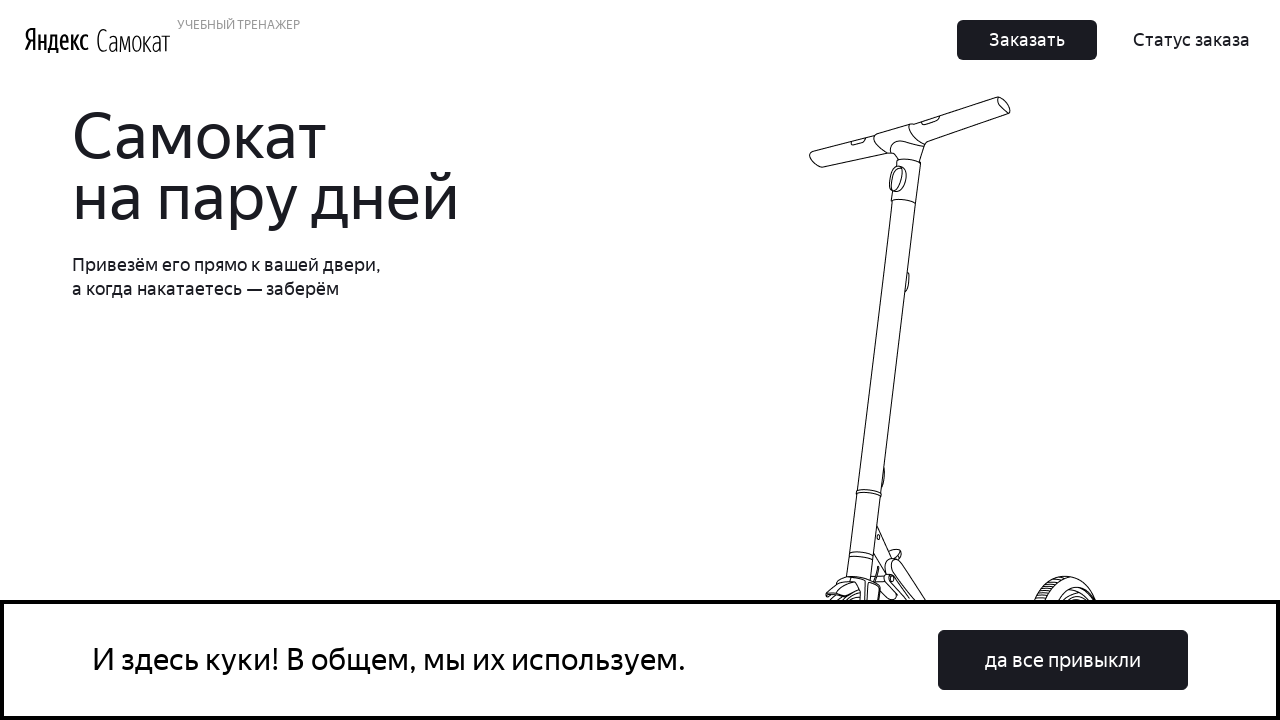

Scrolled to the 5th accordion button
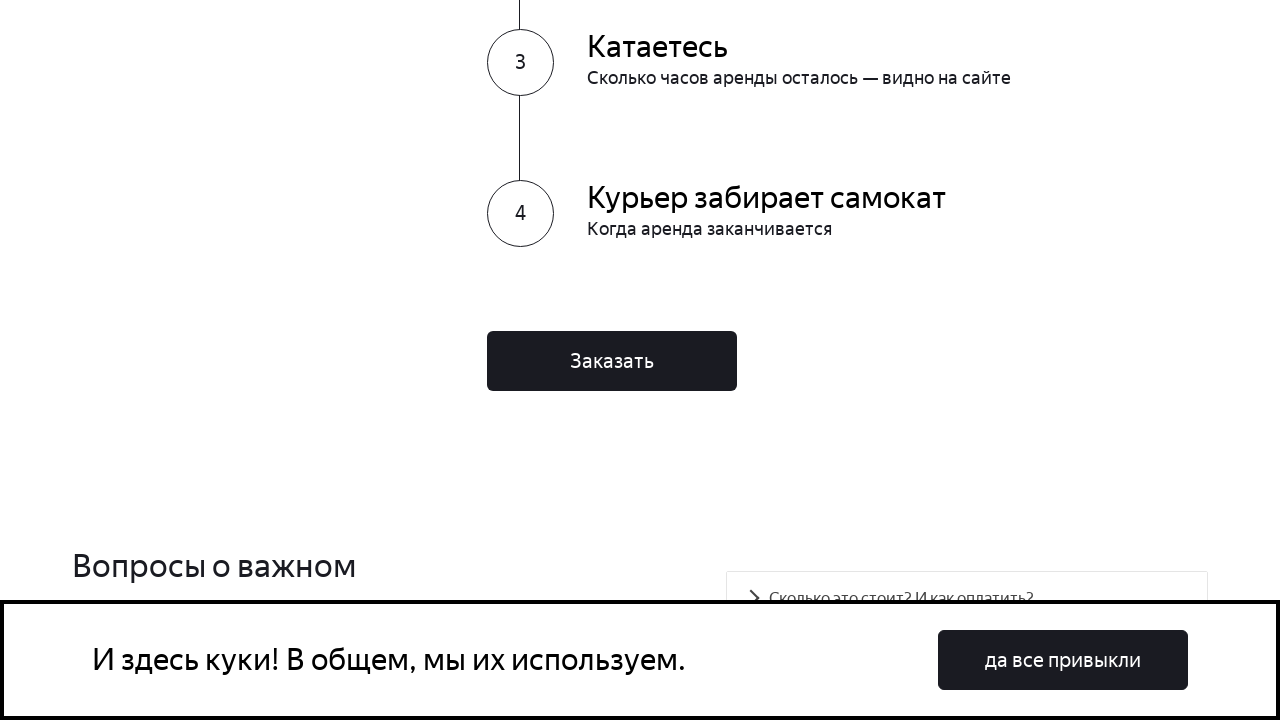

Clicked on the first accordion question 'What's the price?' at (967, 599) on xpath=//*[@id='accordion__heading-0']
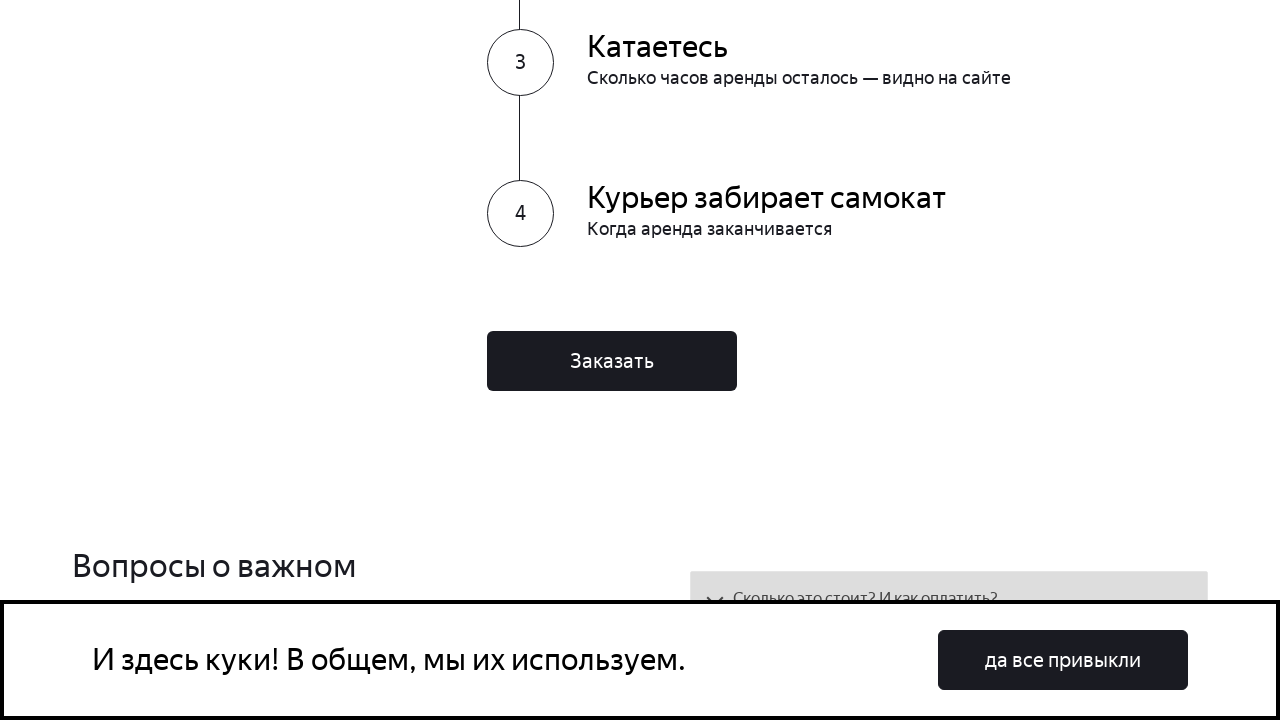

First accordion answer panel became visible
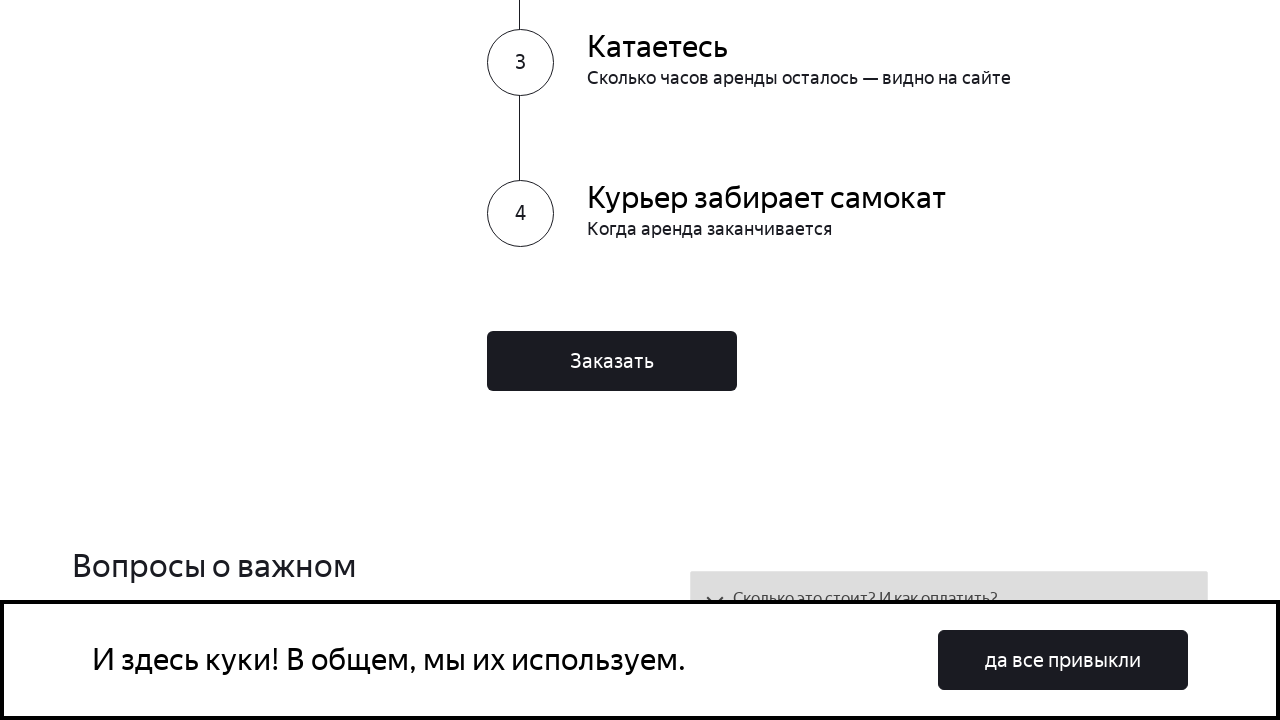

Scrolled to the last accordion heading
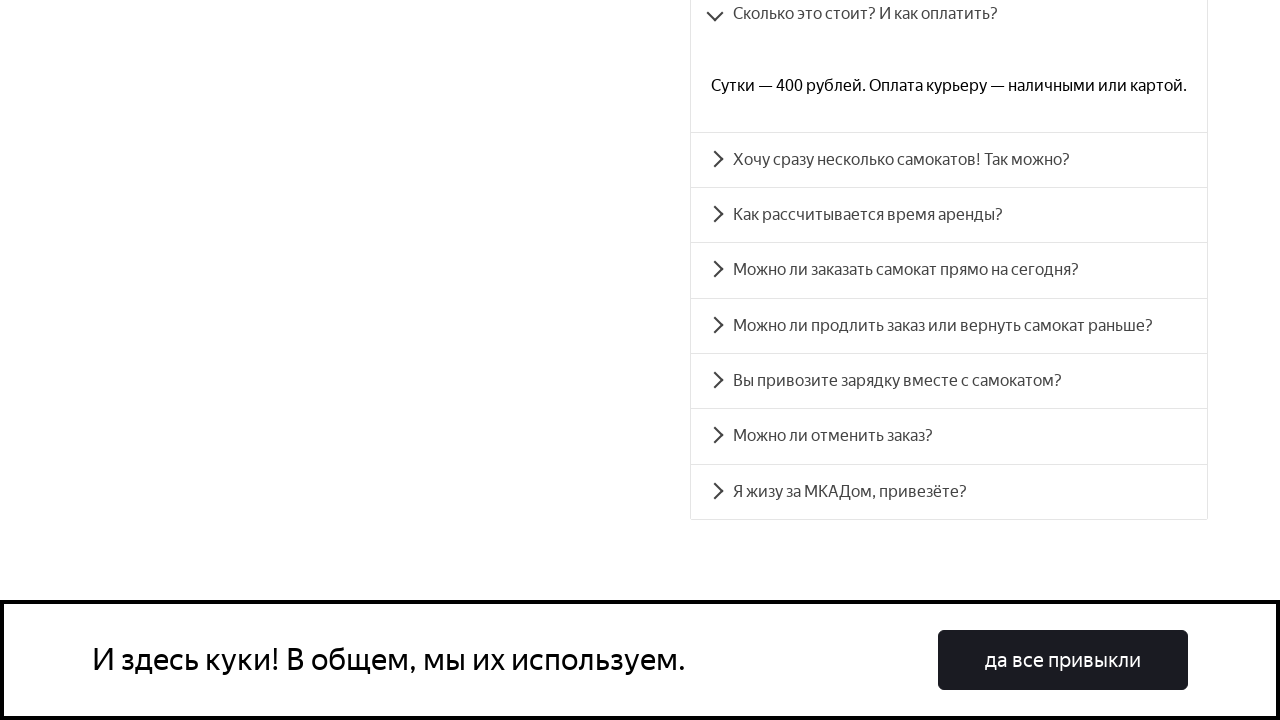

Clicked on the 6th accordion question about charging at (949, 381) on xpath=//*[@id='accordion__heading-5']
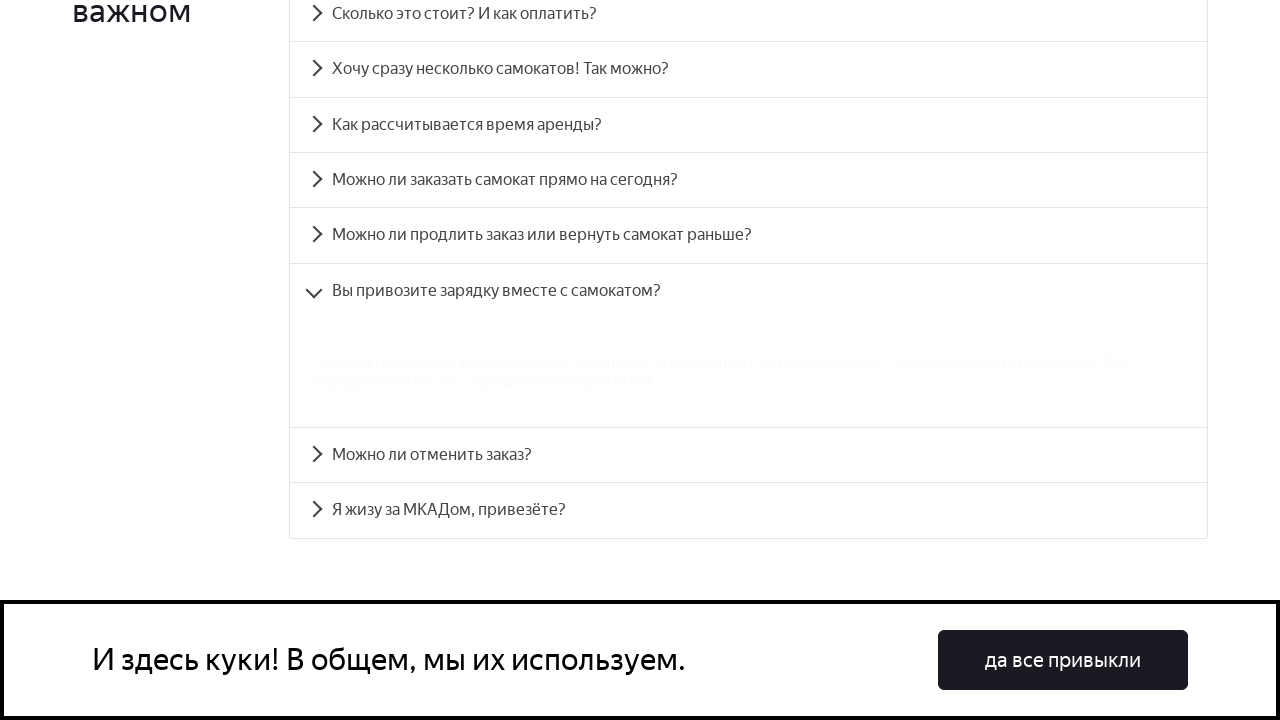

6th accordion answer panel became visible
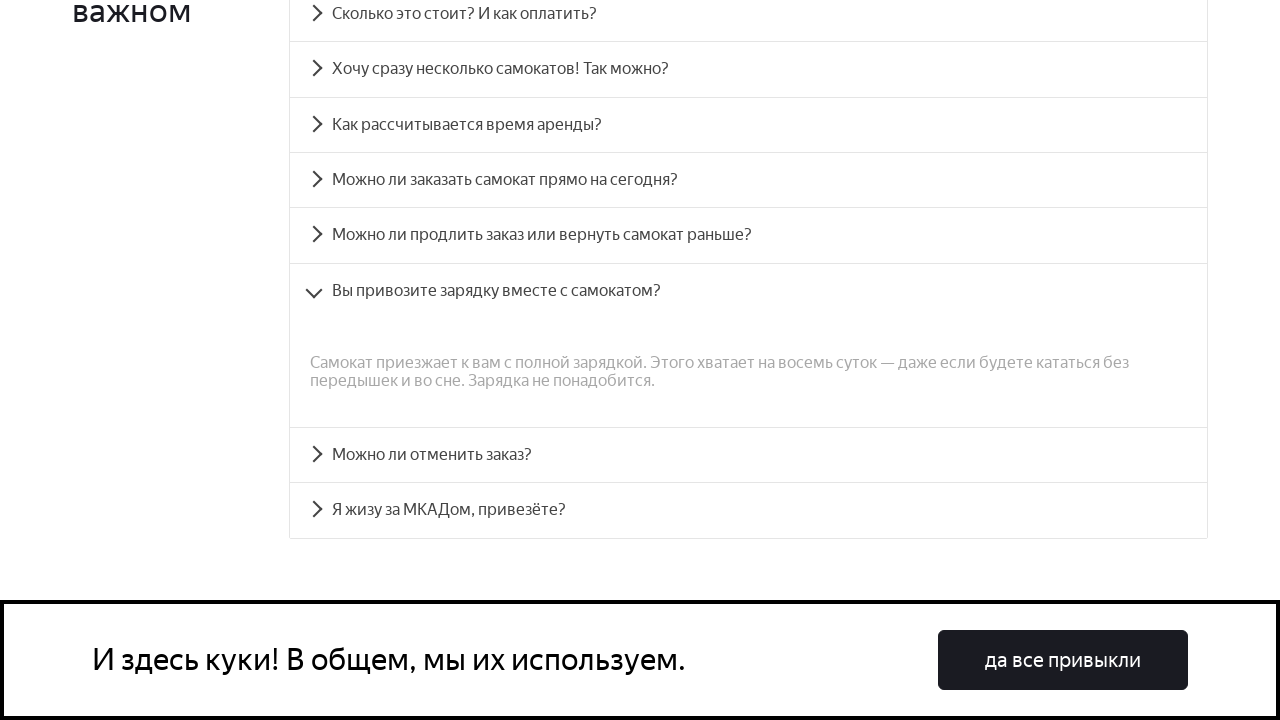

Verified that 8 accordion items are present
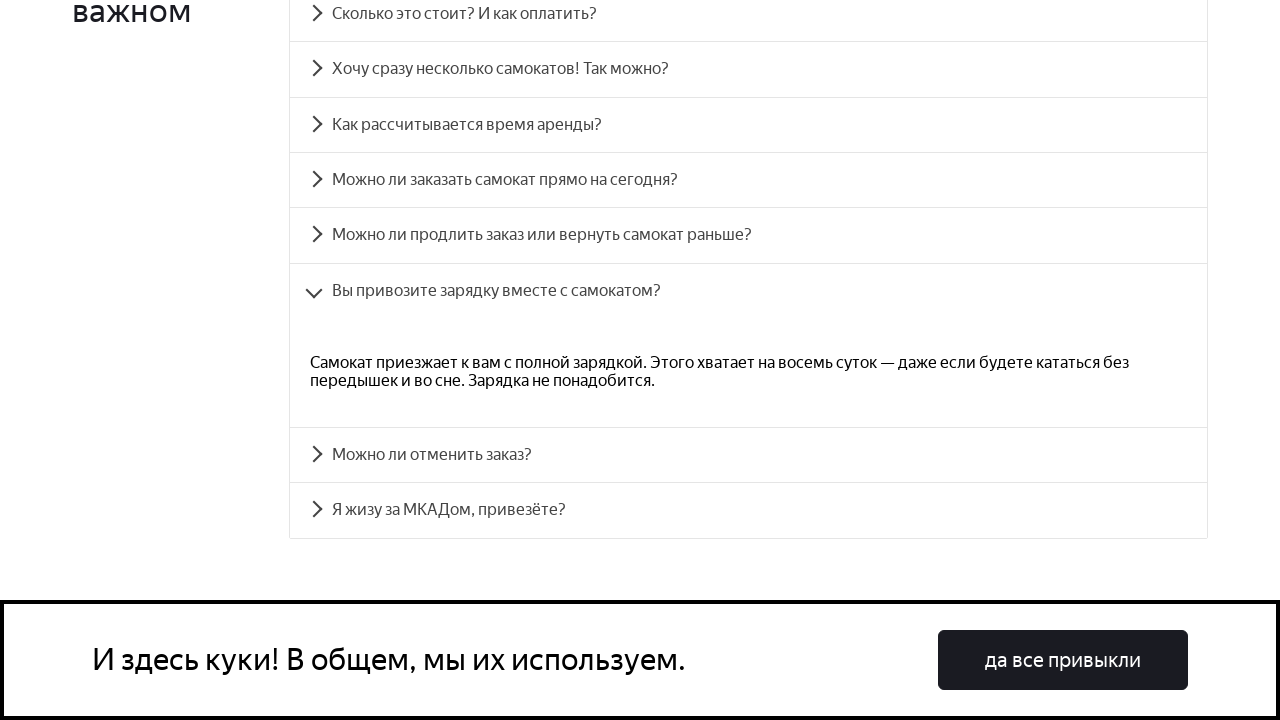

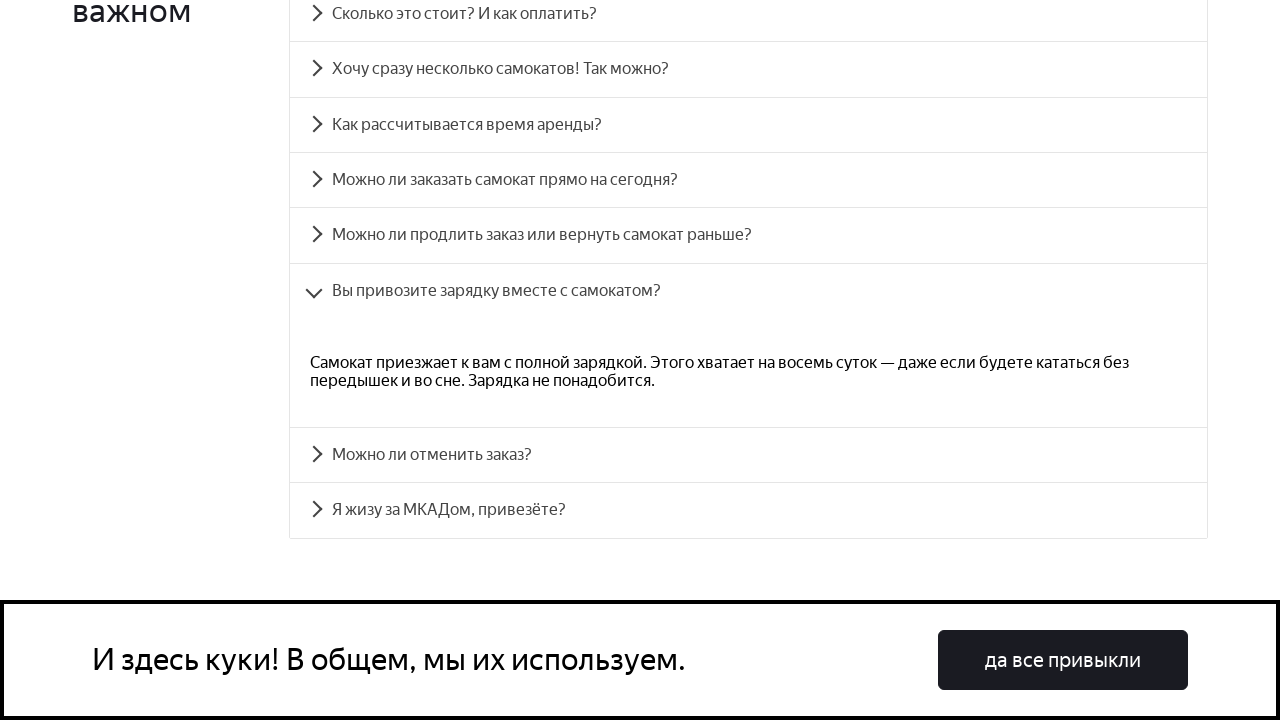